Navigates to the CORES statistics page and clicks on the gas imports Excel file download link to verify the download functionality is accessible.

Starting URL: https://www.cores.es/en/estadisticas

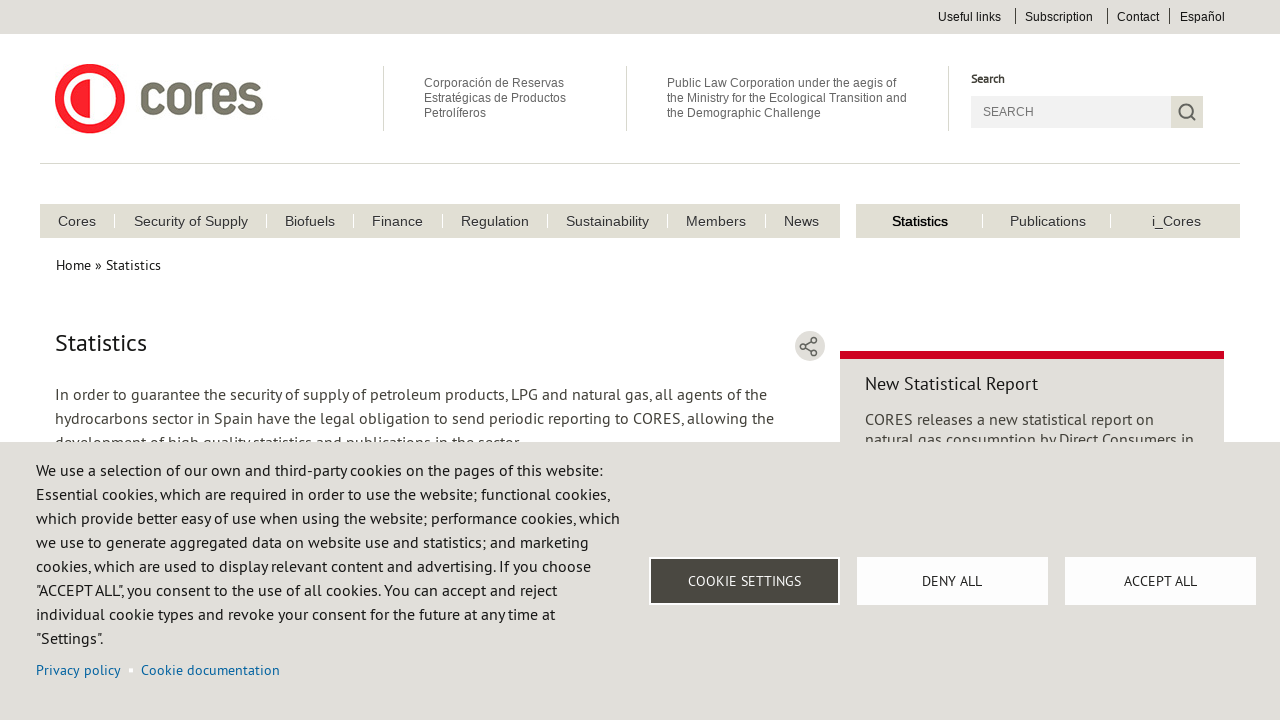

Waited for gas imports Excel download link to be visible on CORES statistics page
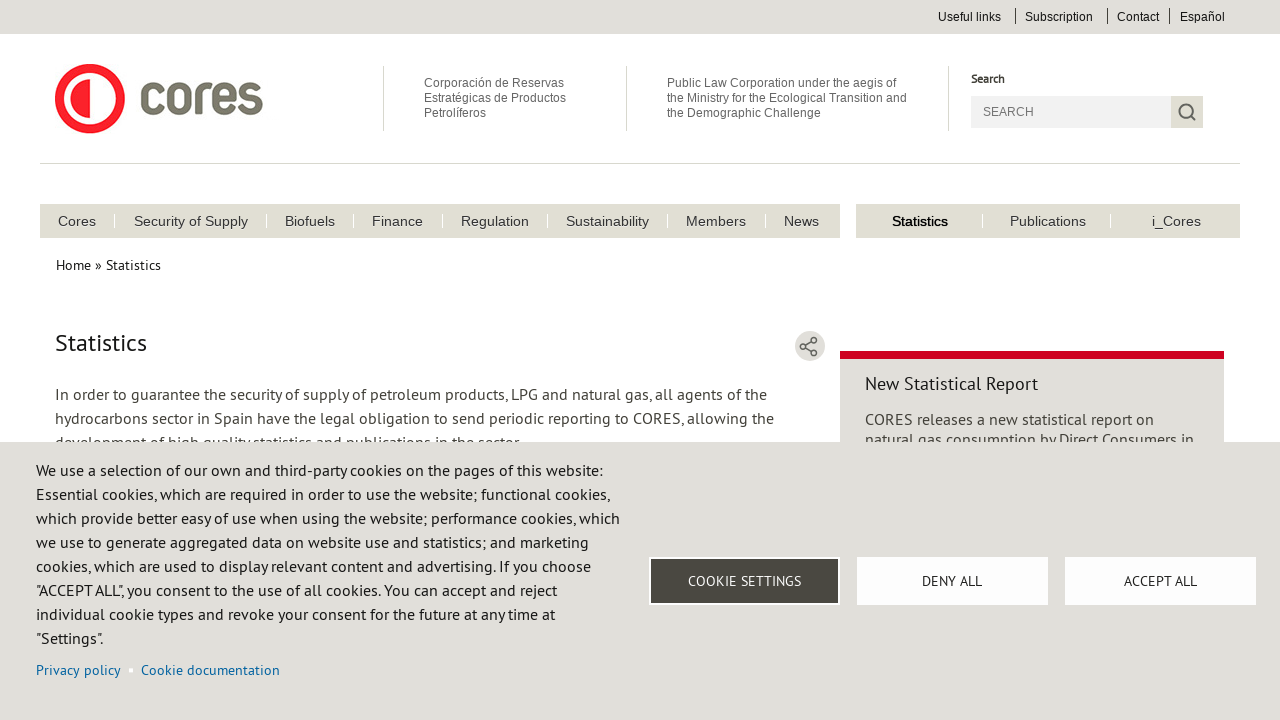

Clicked on gas-imports.xlsx download link at (726, 361) on a[title='gas-imports.xlsx']
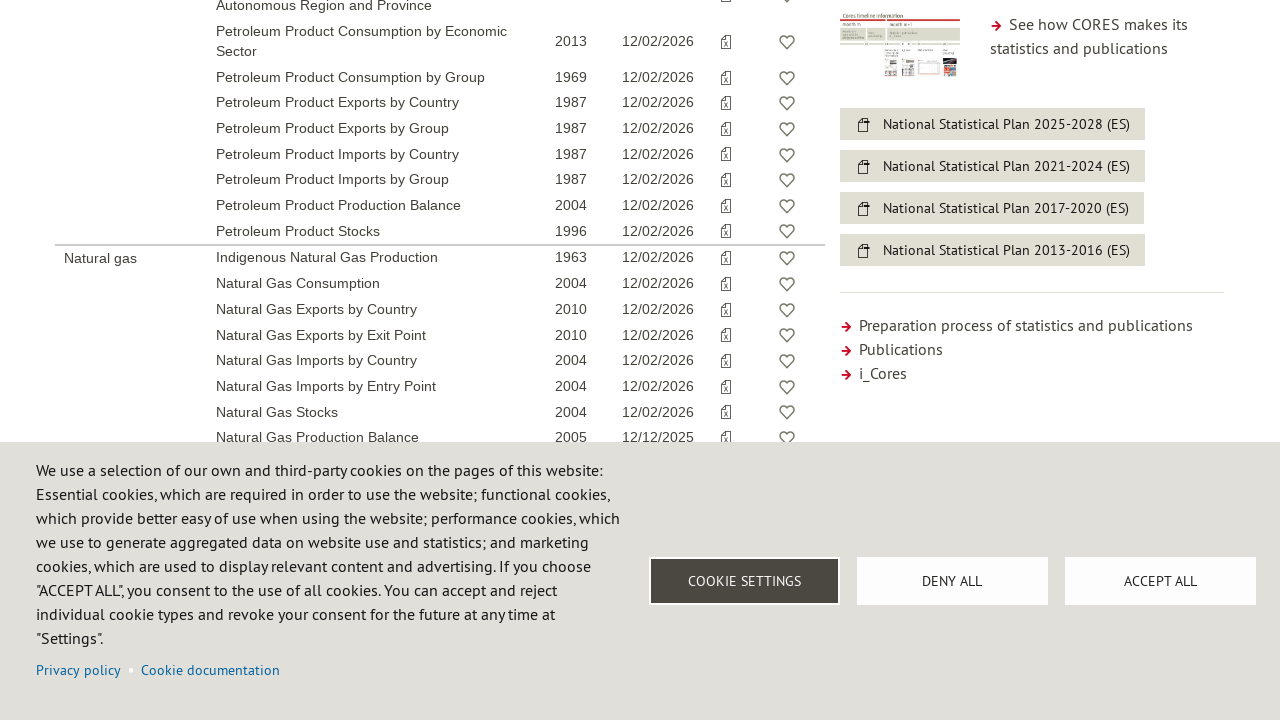

Waited 2 seconds for download to initiate
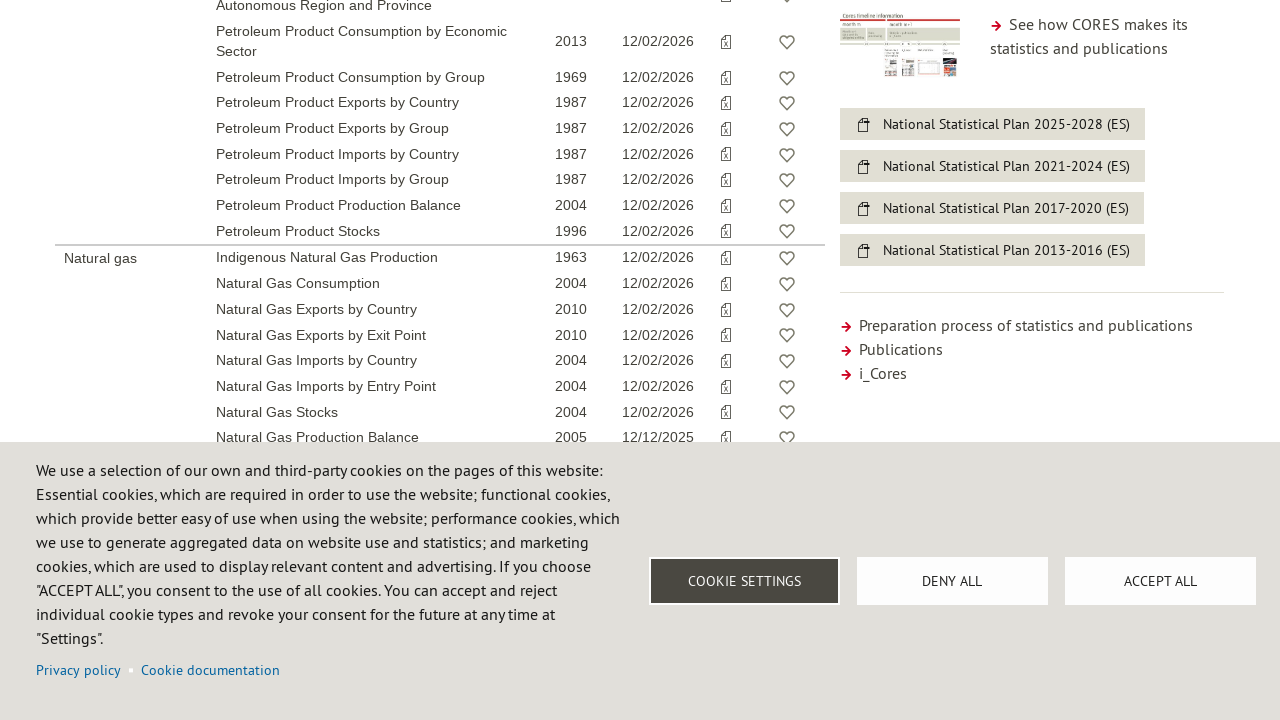

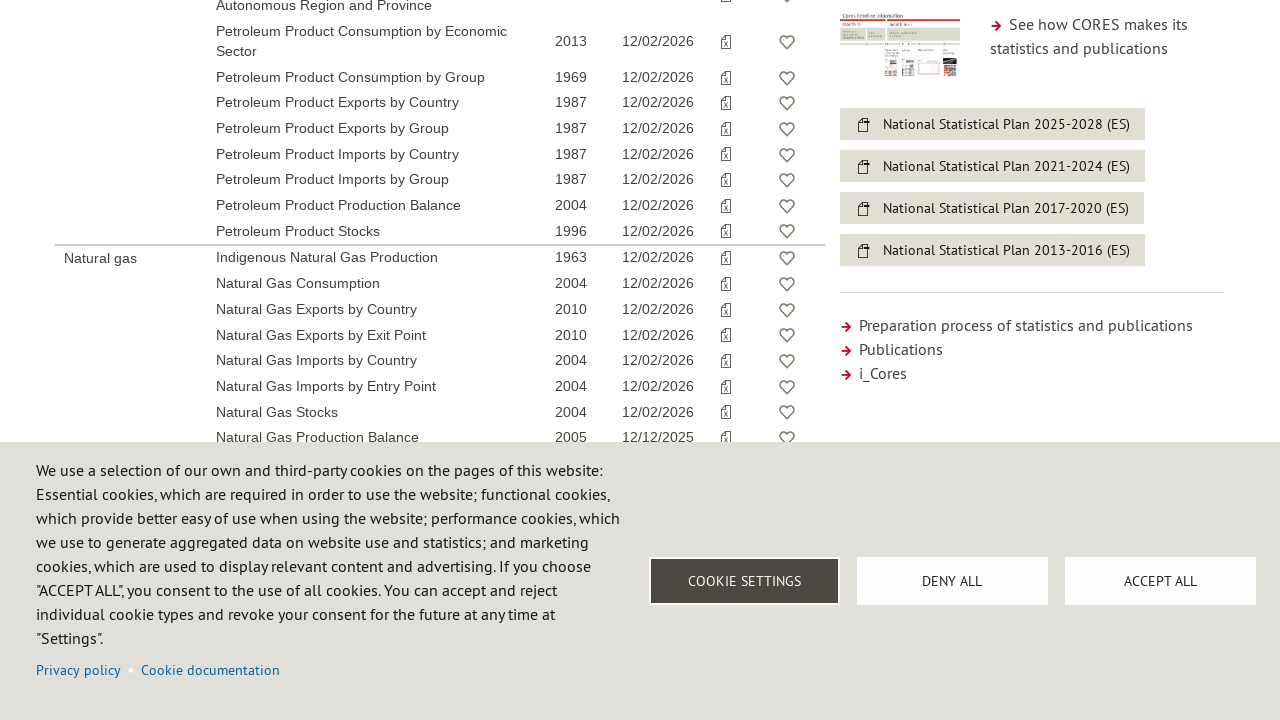